Tests registration form 1 by filling in first name, last name, and email fields, then verifying successful registration message

Starting URL: http://suninjuly.github.io/registration1.html

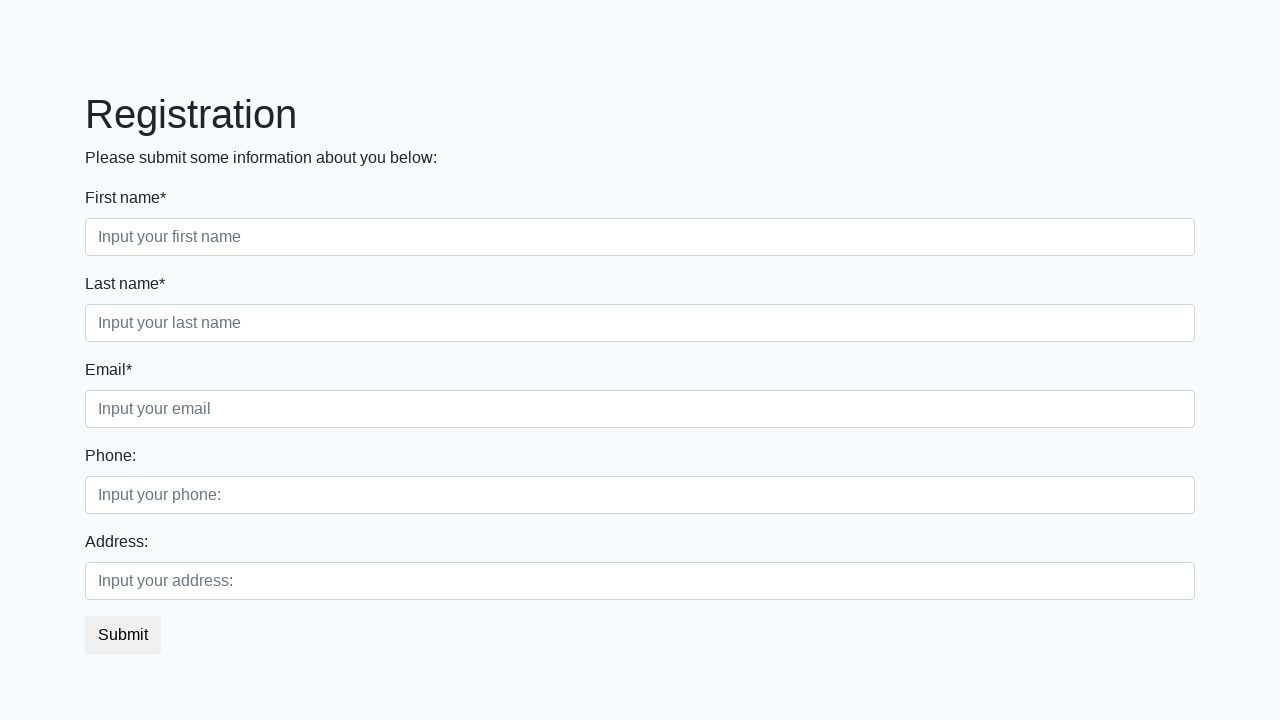

Filled first name field with 'Ivan' on input.form-control.first
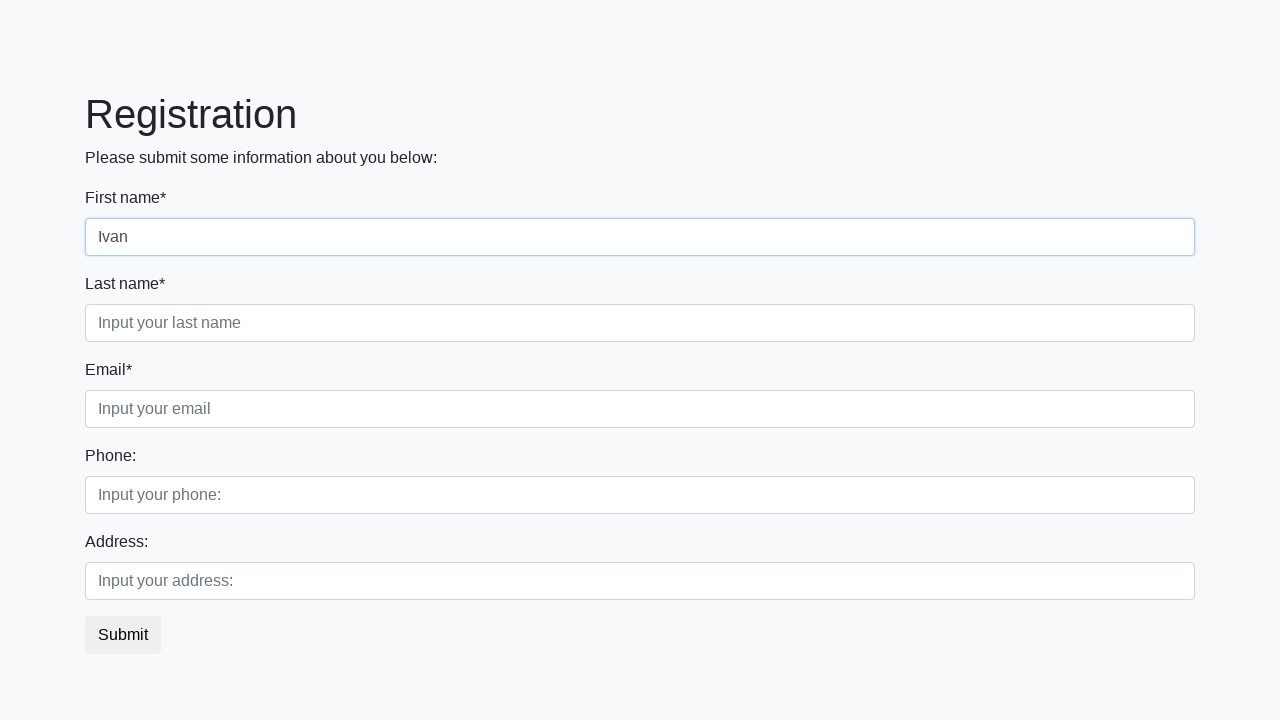

Filled last name field with 'Petrov' on input.form-control.second
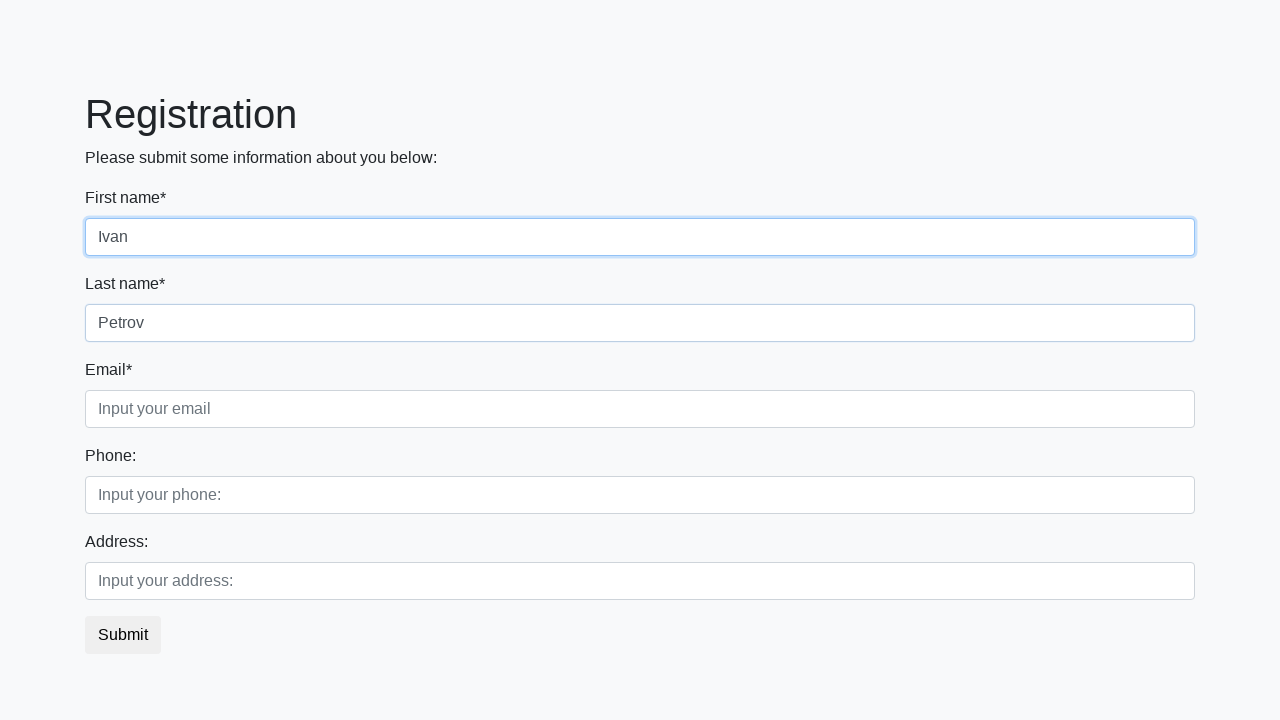

Filled email field with 'ivanpetrov@gmail.com' on input.form-control.third
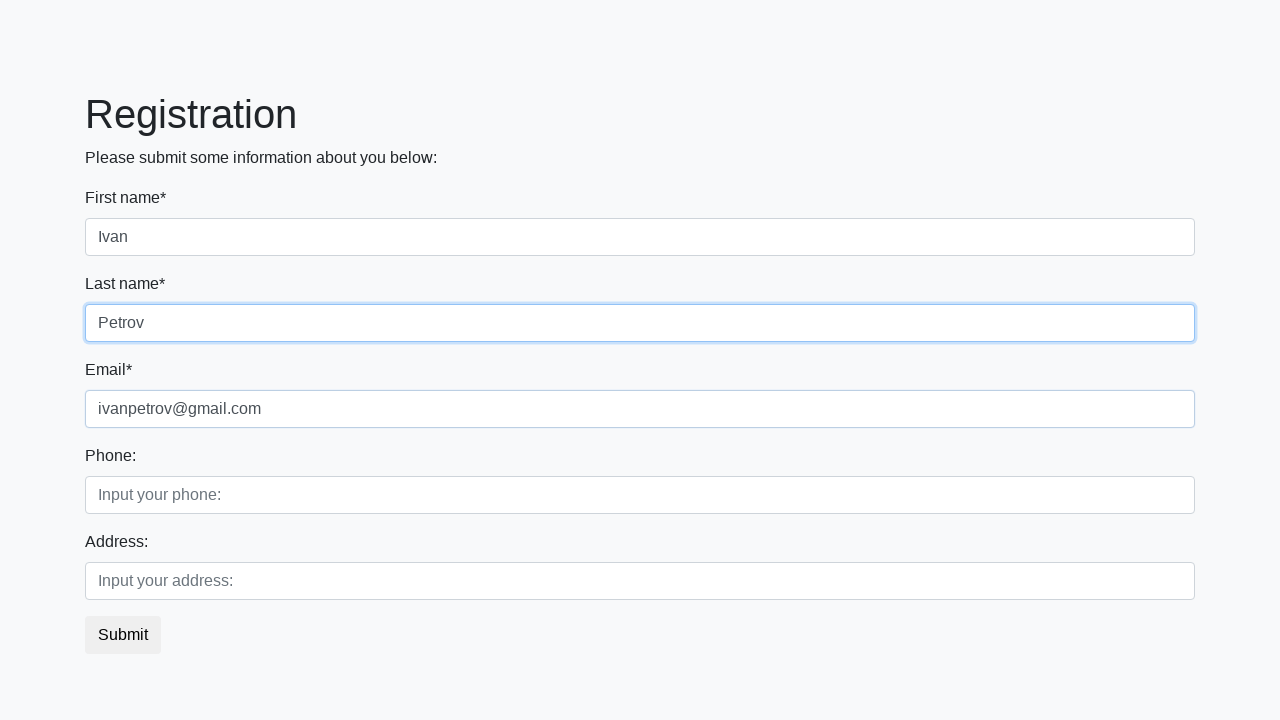

Clicked submit button to register at (123, 635) on button.btn
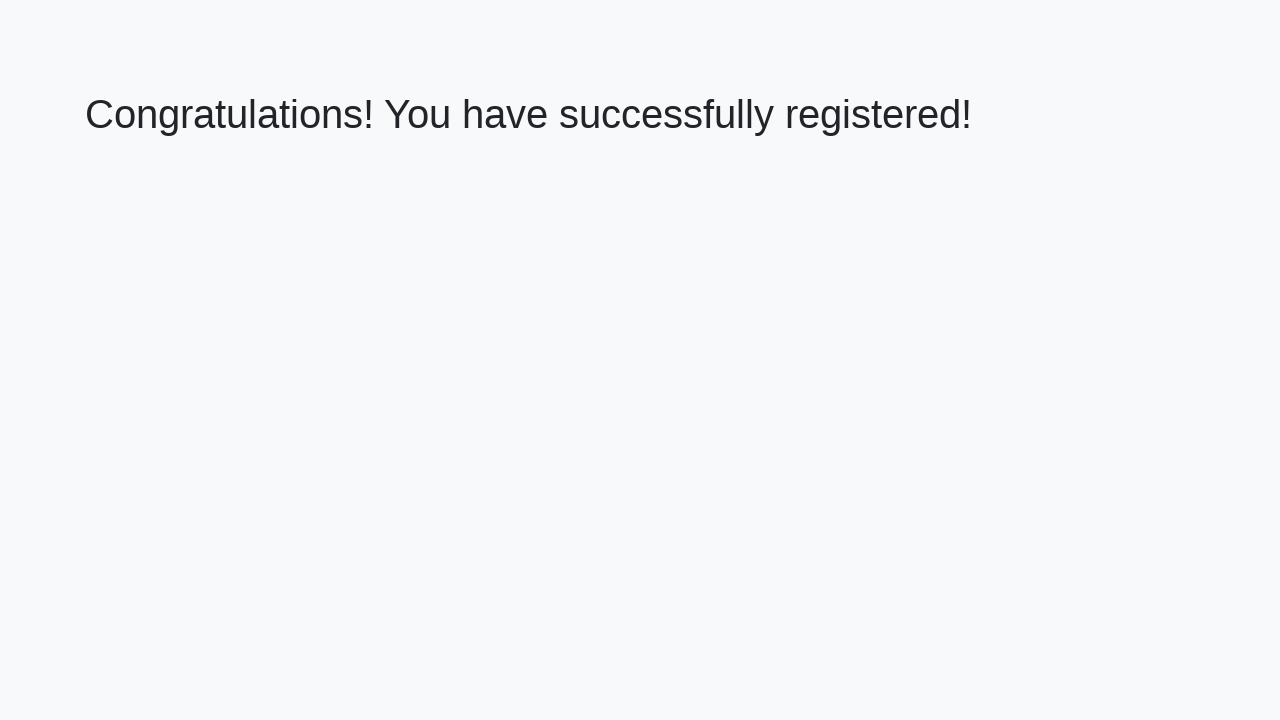

Success message heading appeared
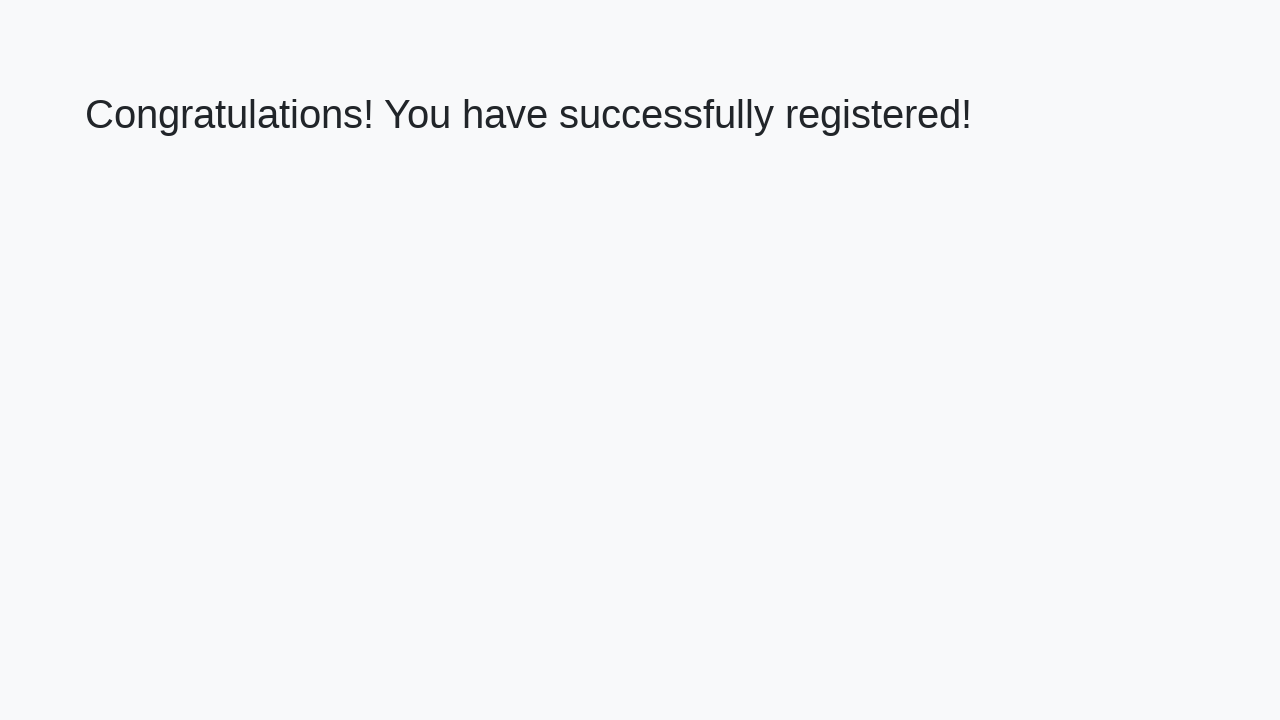

Retrieved success message text
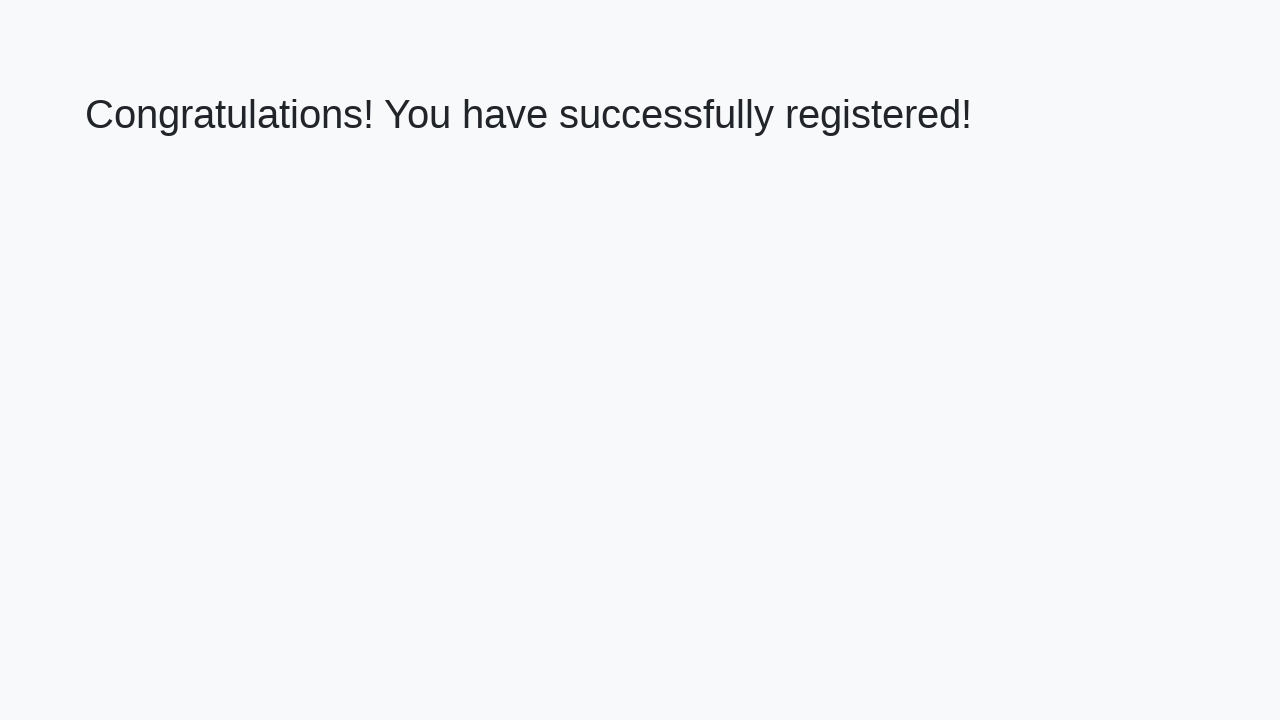

Verified successful registration message
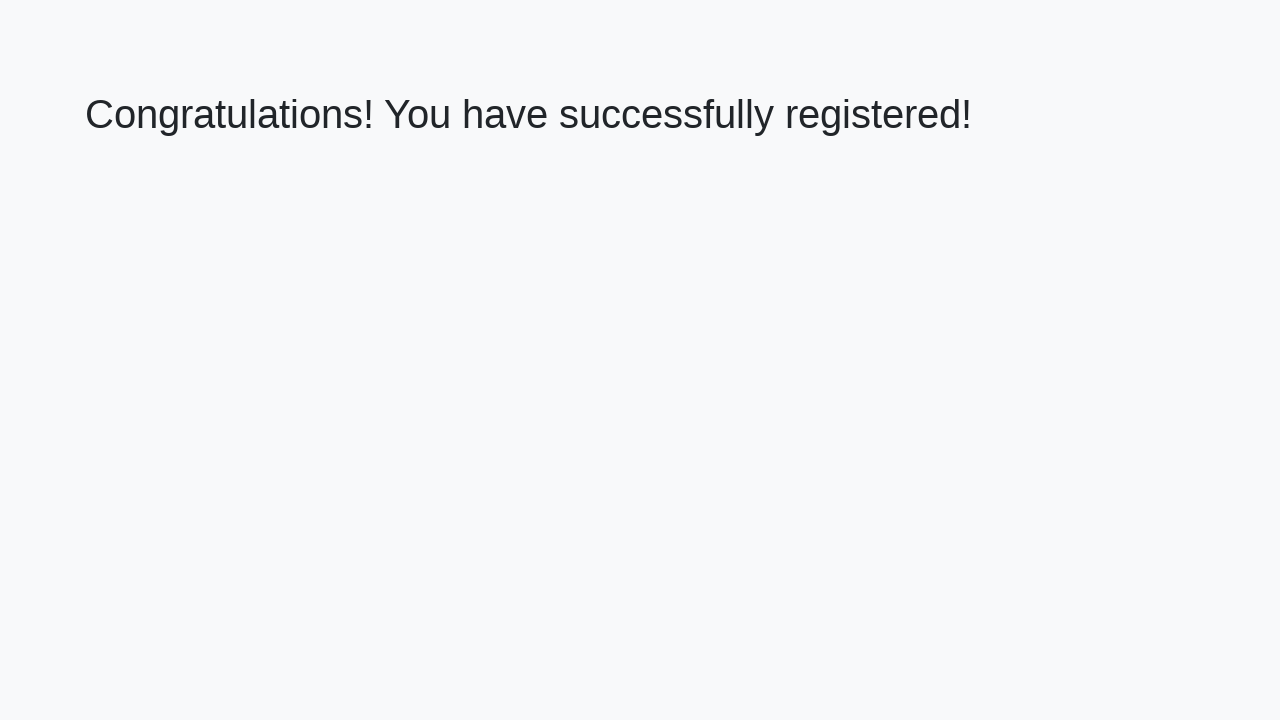

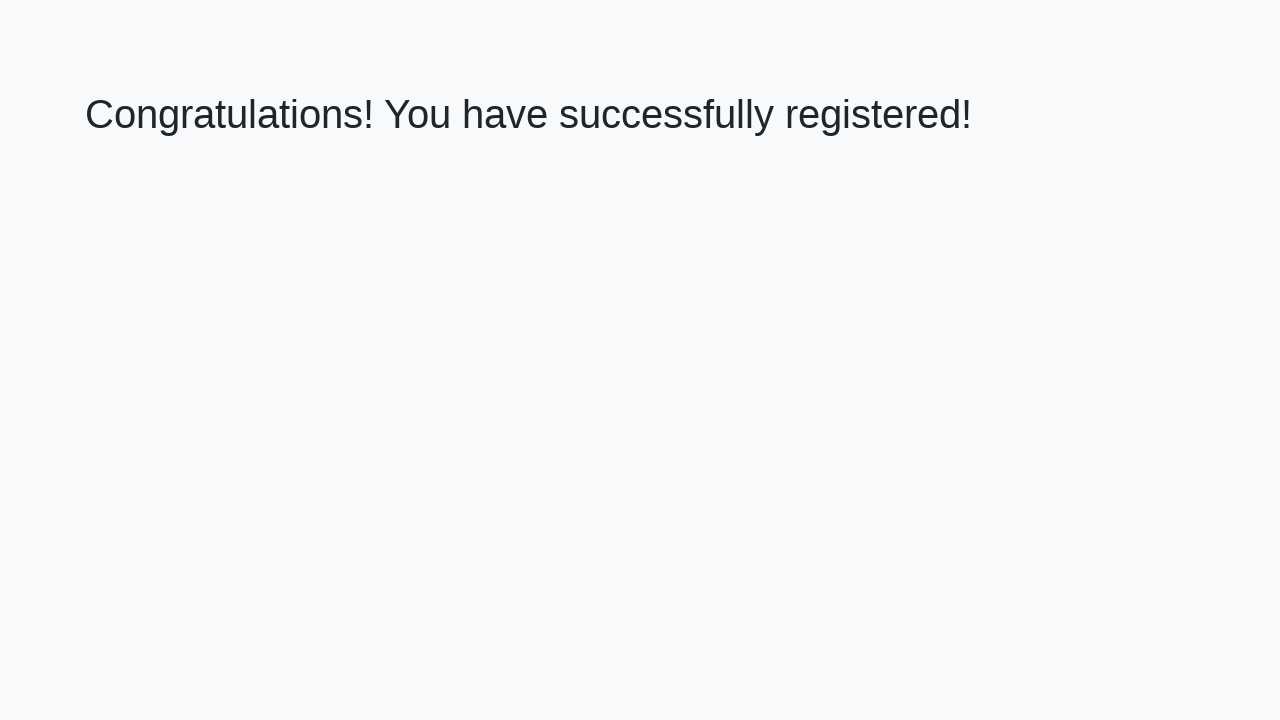